Tests that clicking the Docs link shows the documentation sidebar with expected sections

Starting URL: https://playwright.dev/

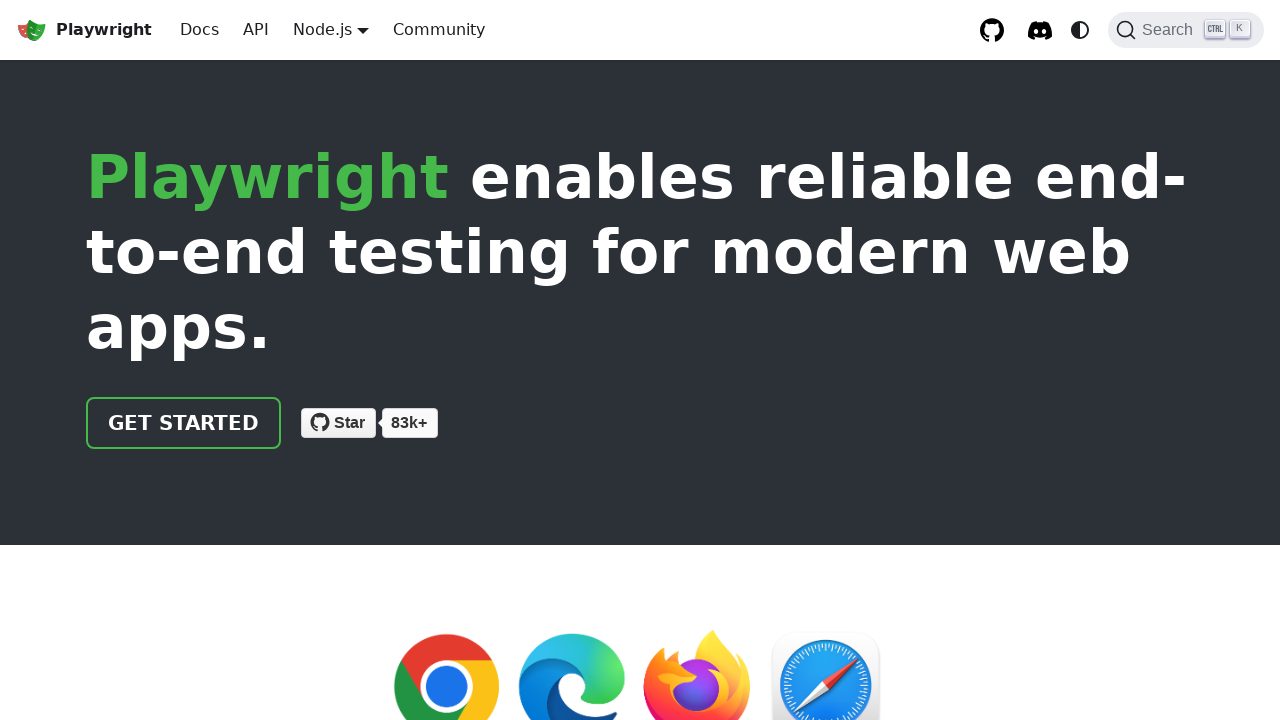

Clicked on Docs link at (200, 30) on internal:role=link[name="Docs"i]
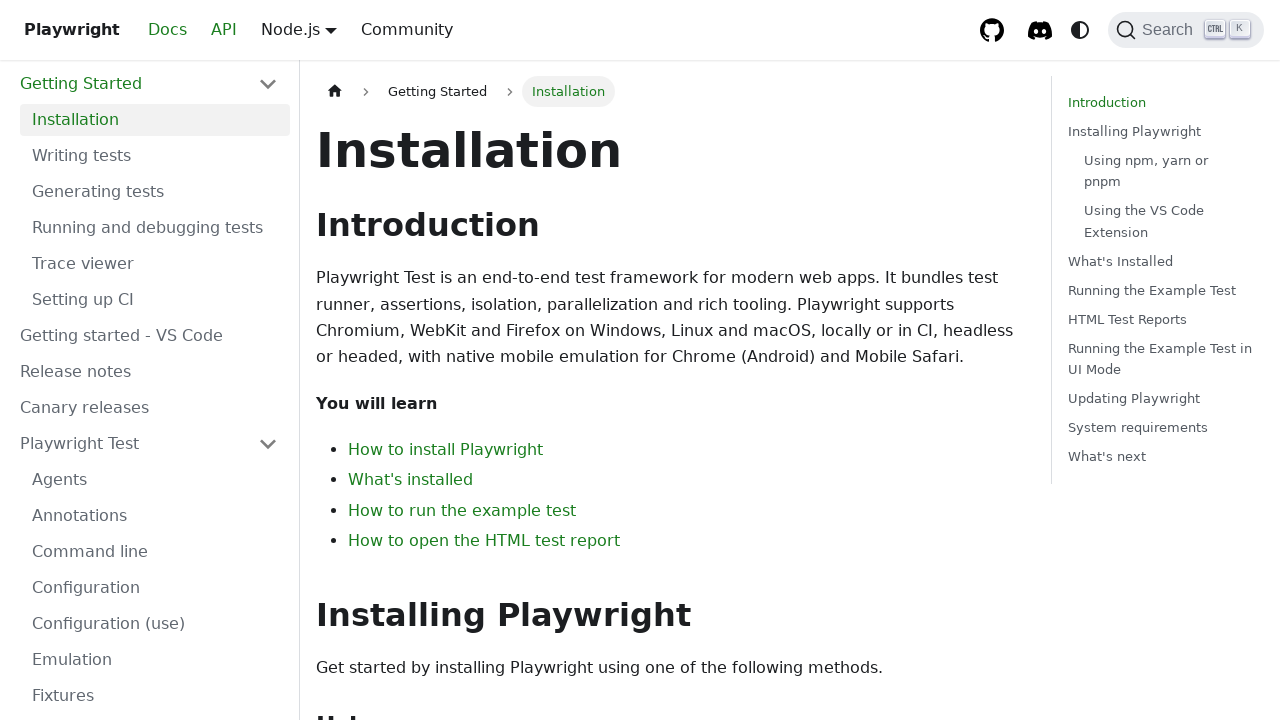

Located documentation sidebar menu
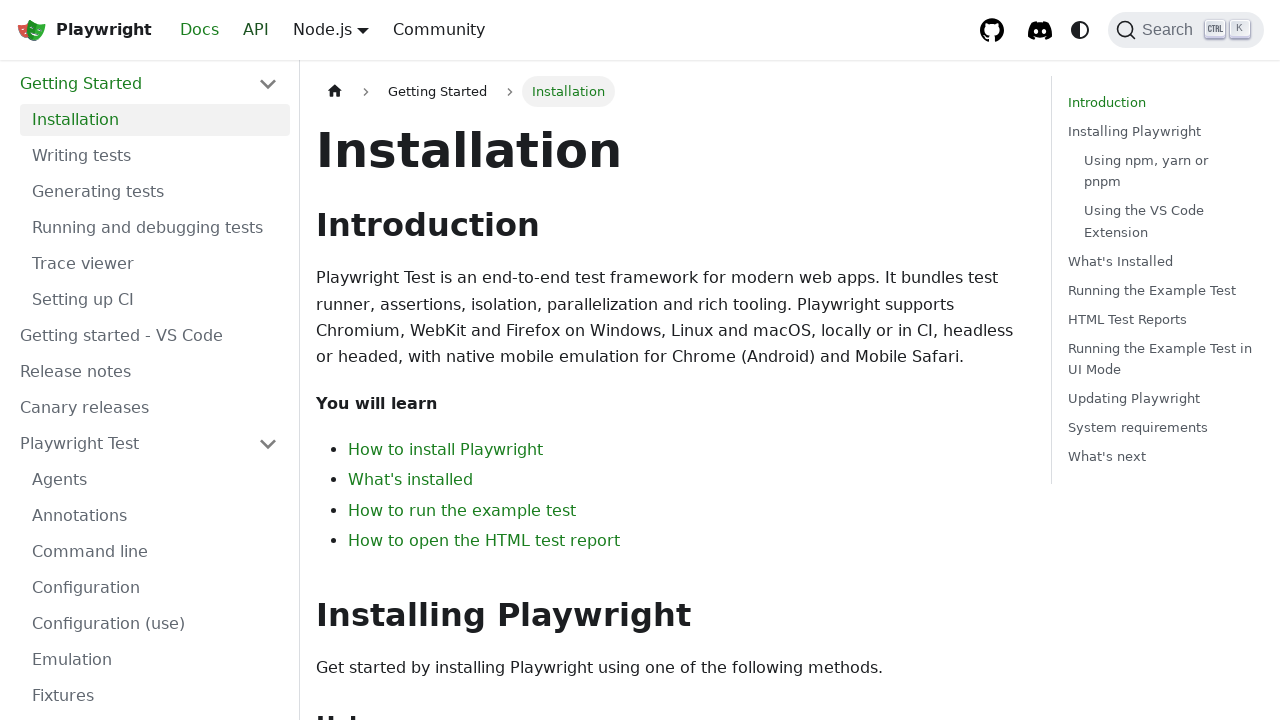

Verified documentation sidebar contains 'Getting Started' section
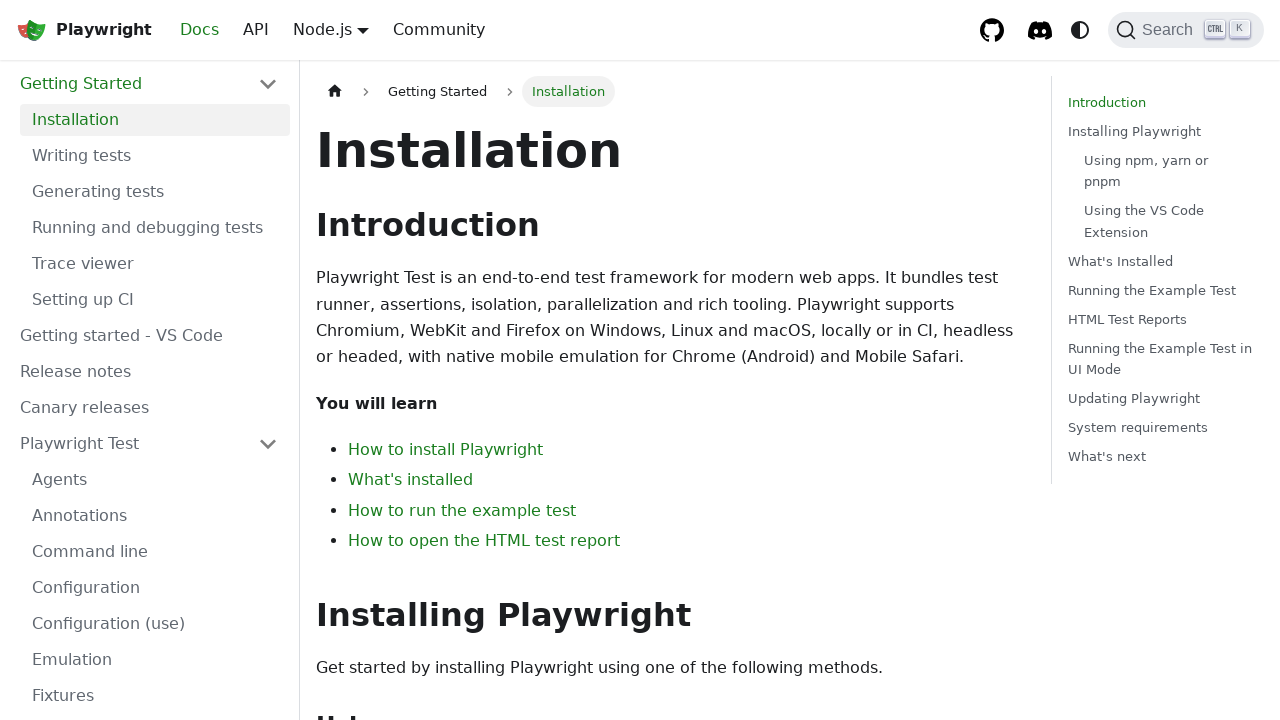

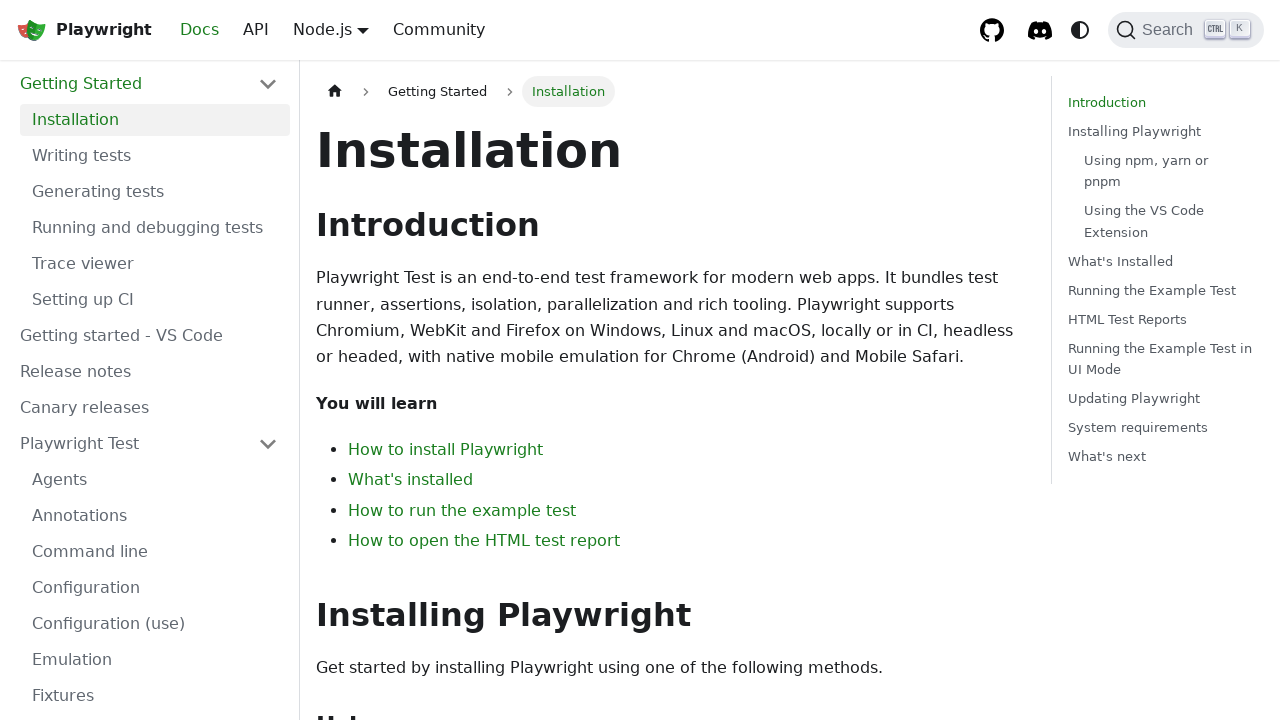